Tests drag and drop functionality on jQuery UI demo page by navigating to the droppable demo, switching to the iframe, and performing a drag and drop action from a draggable element to a droppable target.

Starting URL: http://jqueryui.com/

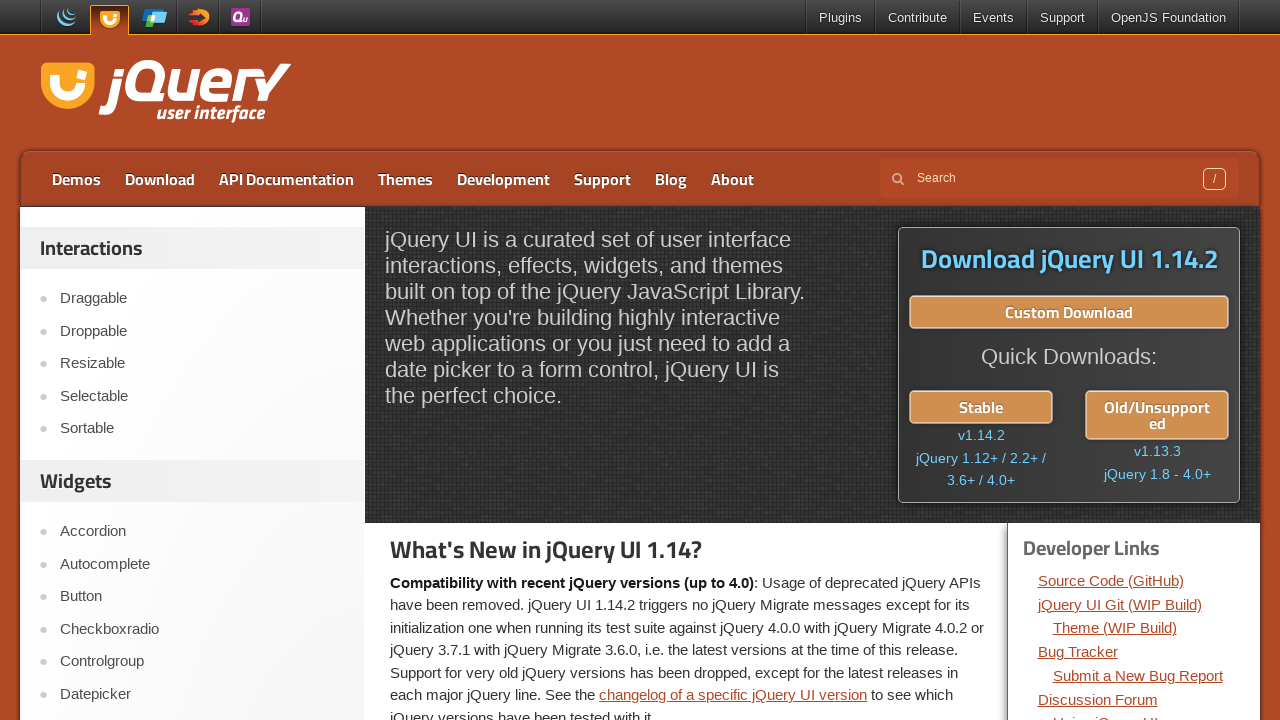

Clicked on the Droppable link in the sidebar at (202, 331) on xpath=//*[@id='sidebar']/aside[1]/ul/li[2]/a
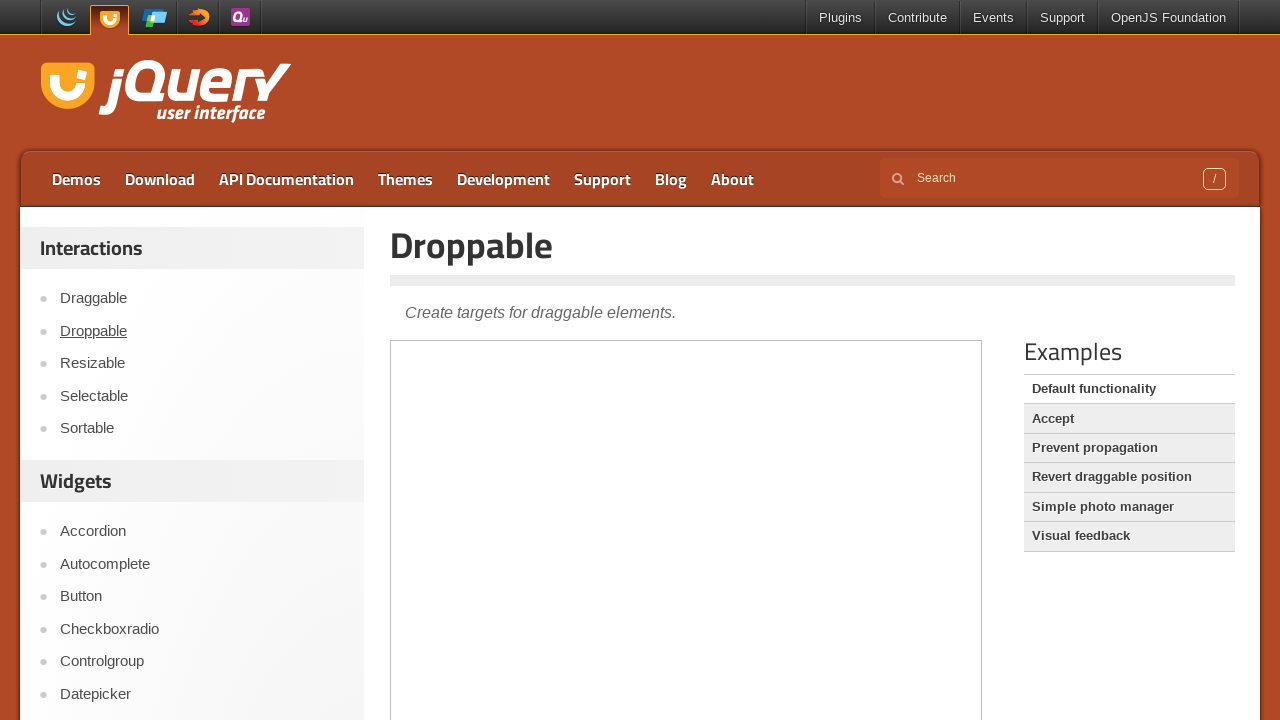

Located the demo frame
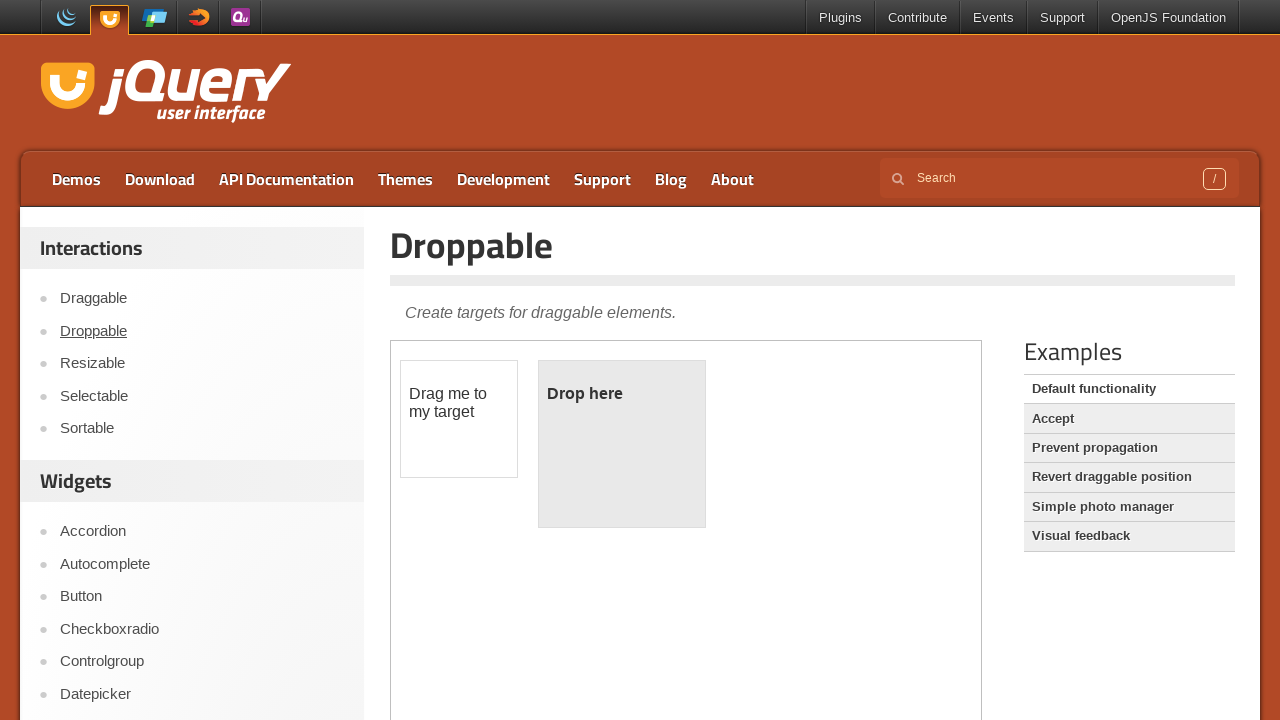

Draggable element loaded and became visible
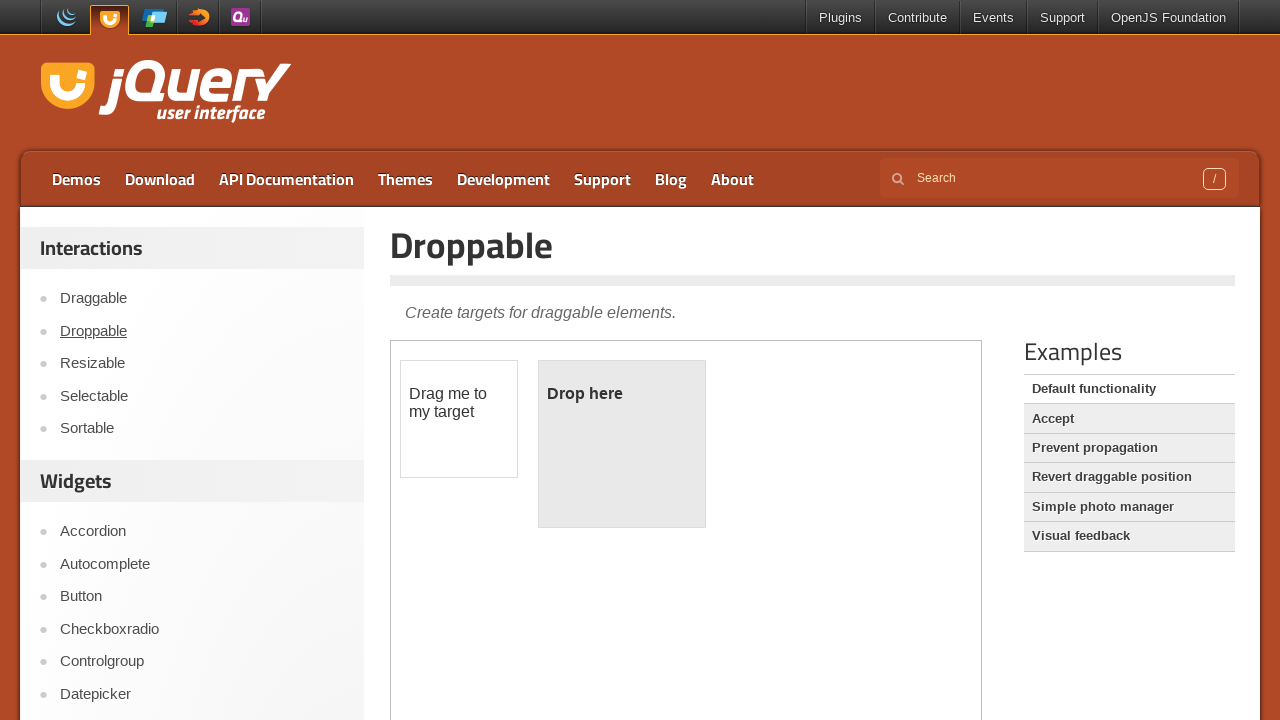

Droppable element loaded and became visible
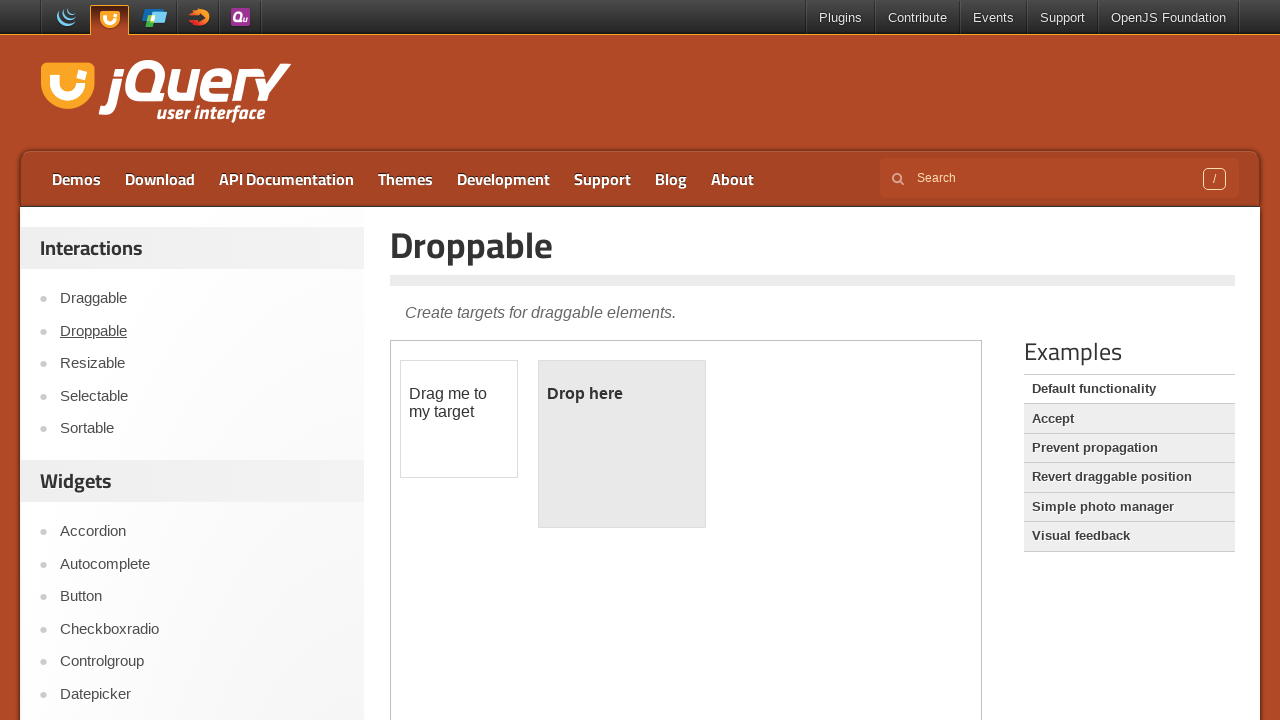

Retrieved reference to draggable element
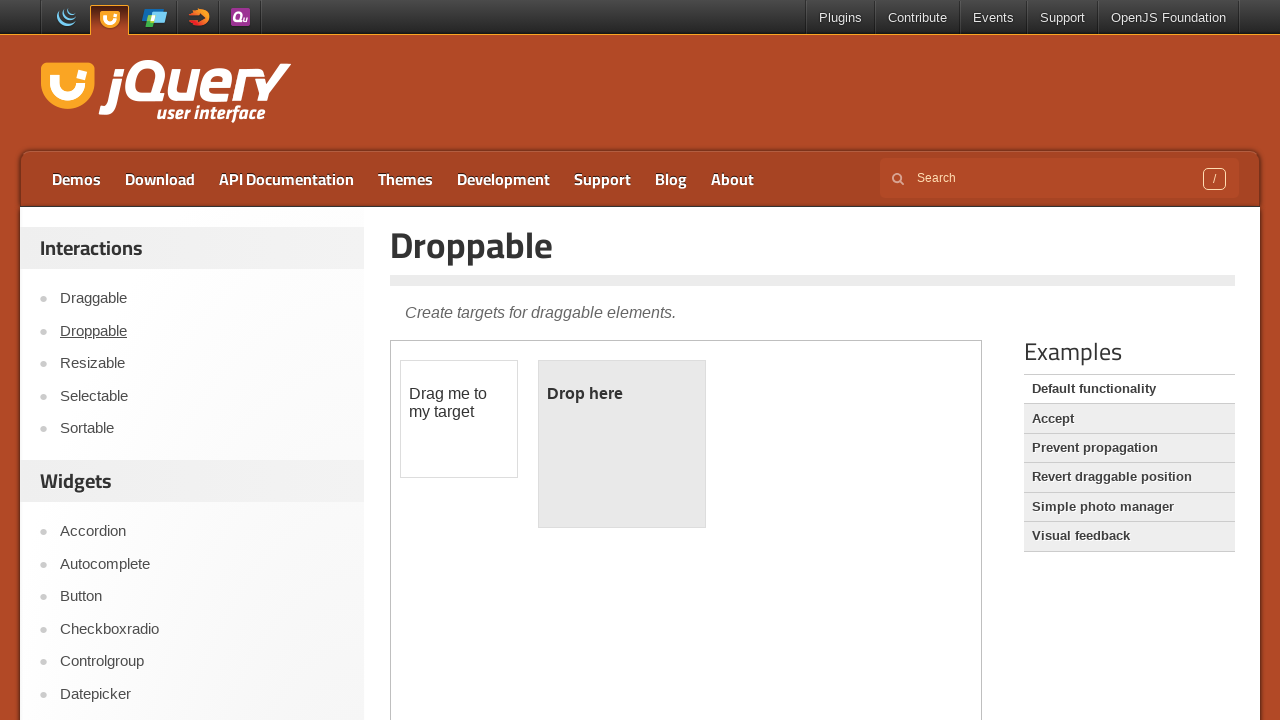

Retrieved reference to droppable element
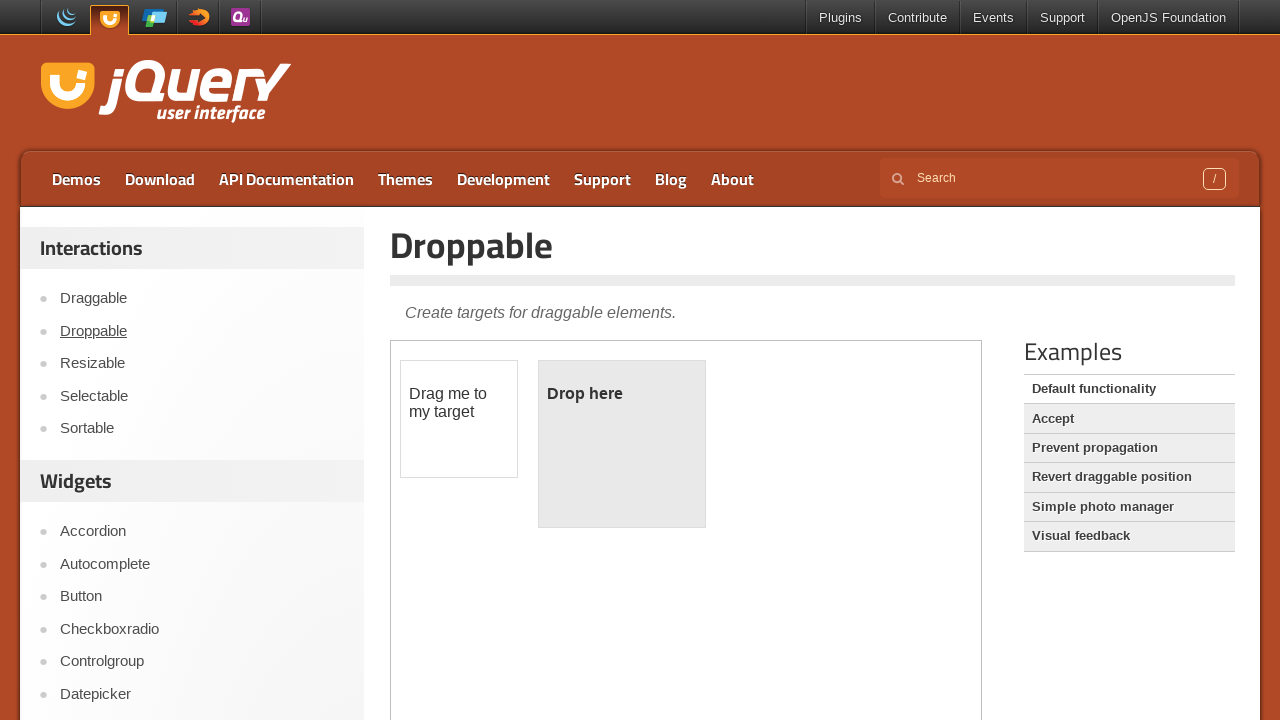

Performed drag and drop from draggable to droppable element at (622, 444)
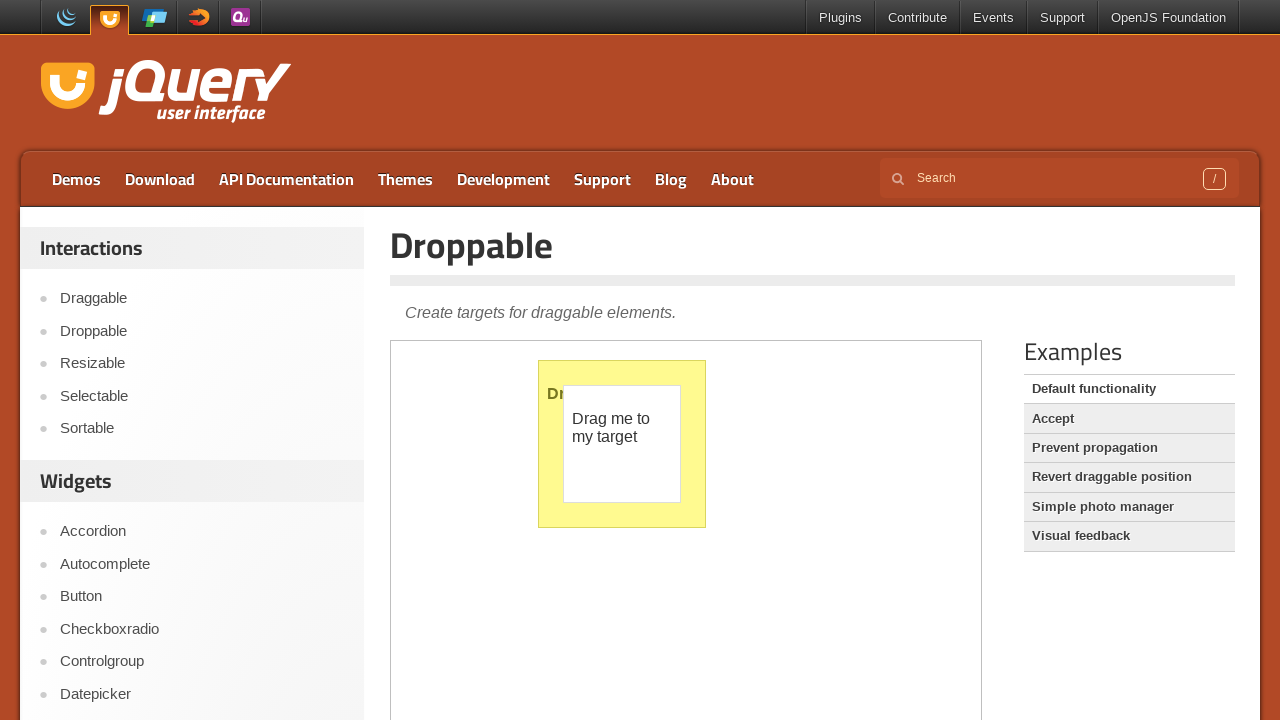

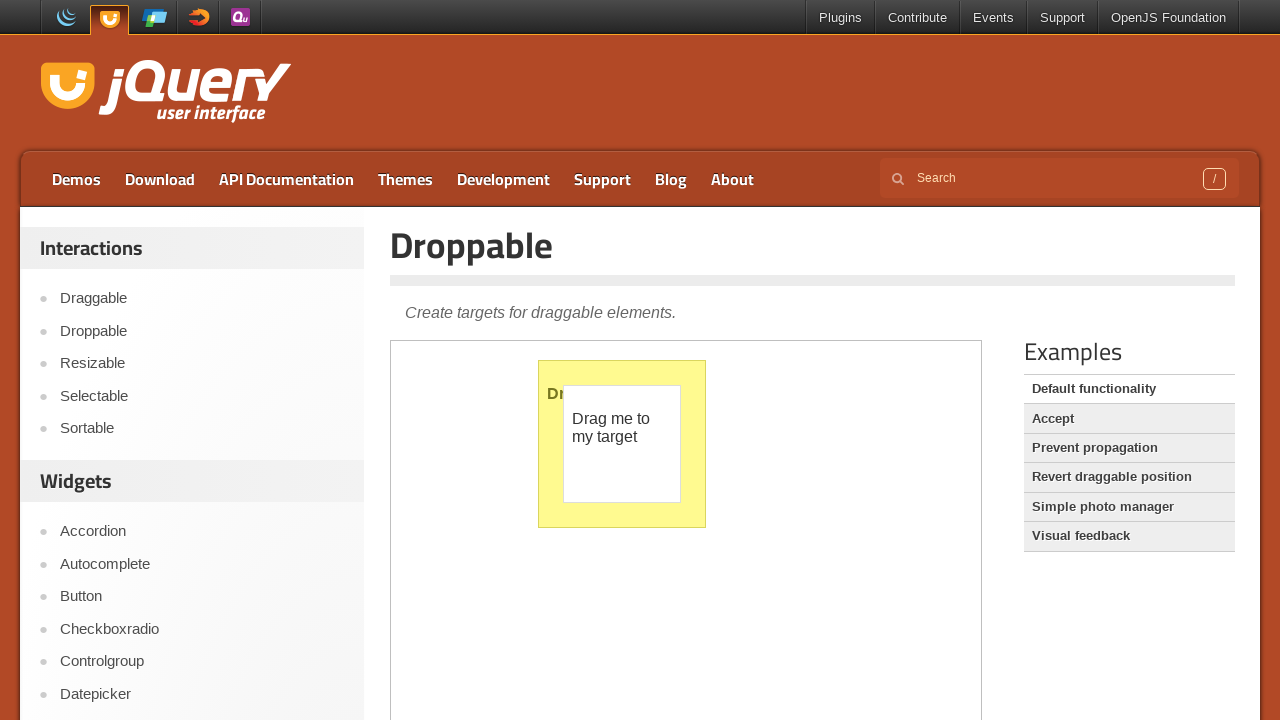